Navigates to a SymMap syndrome details page, clicks the Target button to view target data, and then clicks the Download button to initiate a download

Starting URL: http://www.symmap.org/detail/SMSY00212

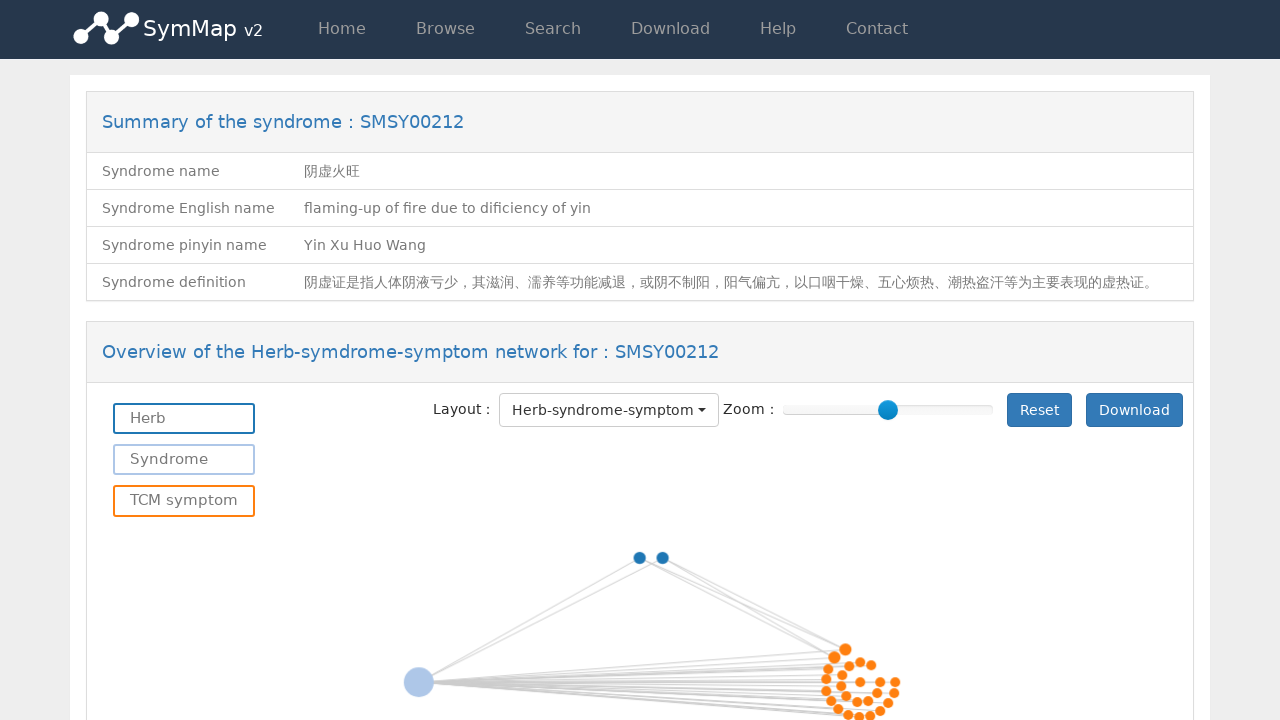

Target button became visible on syndrome details page
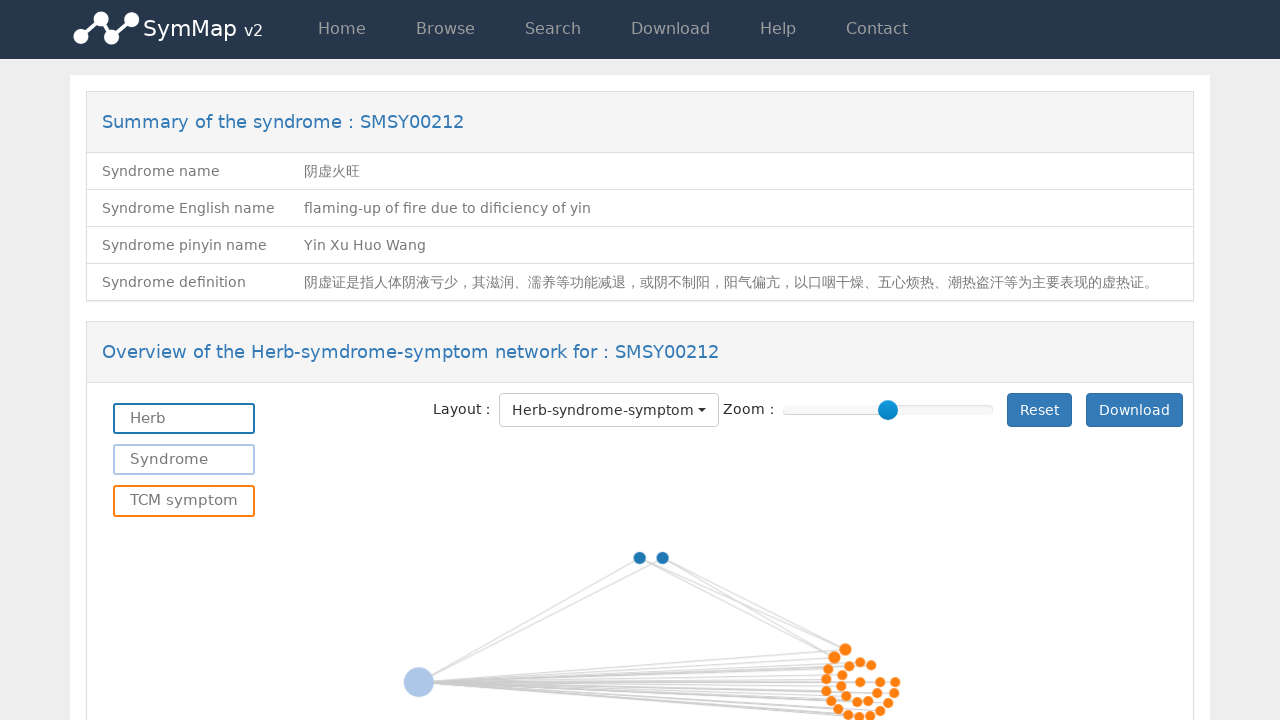

Clicked Target button to switch to target view at (642, 360) on xpath=//div[@id='button_select_group']//button[text()='Target']
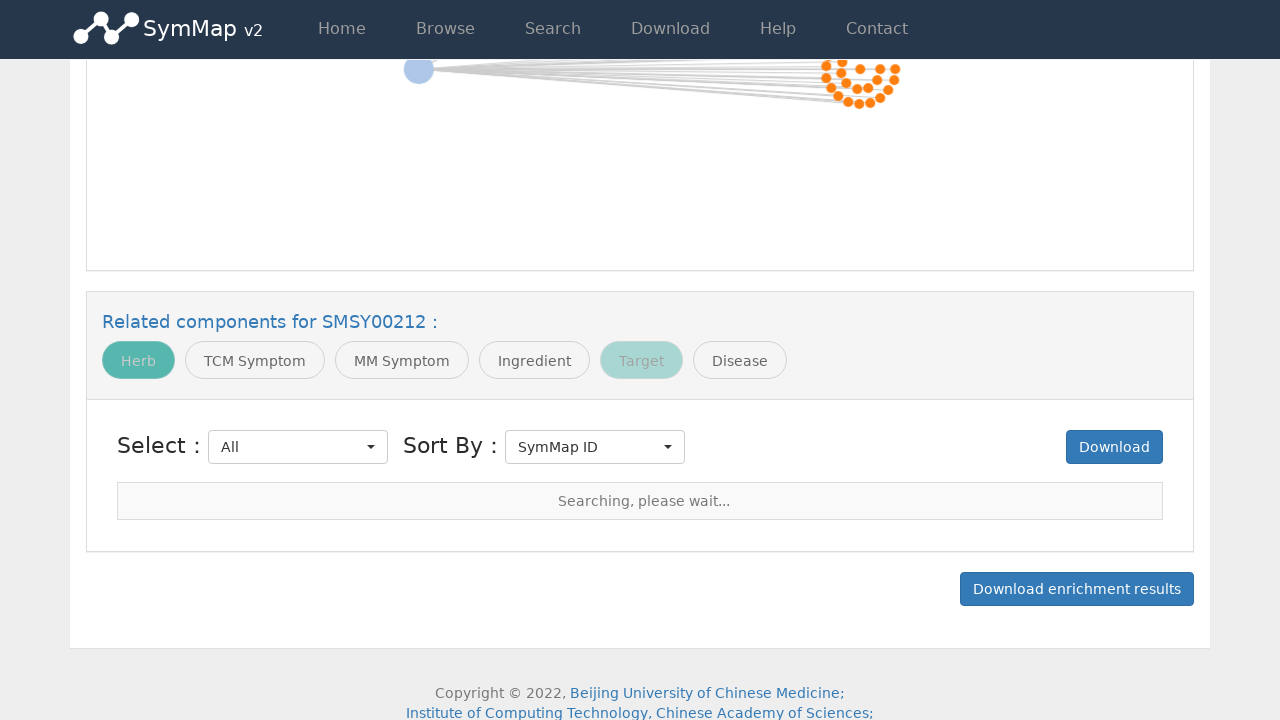

Waited for target content to update
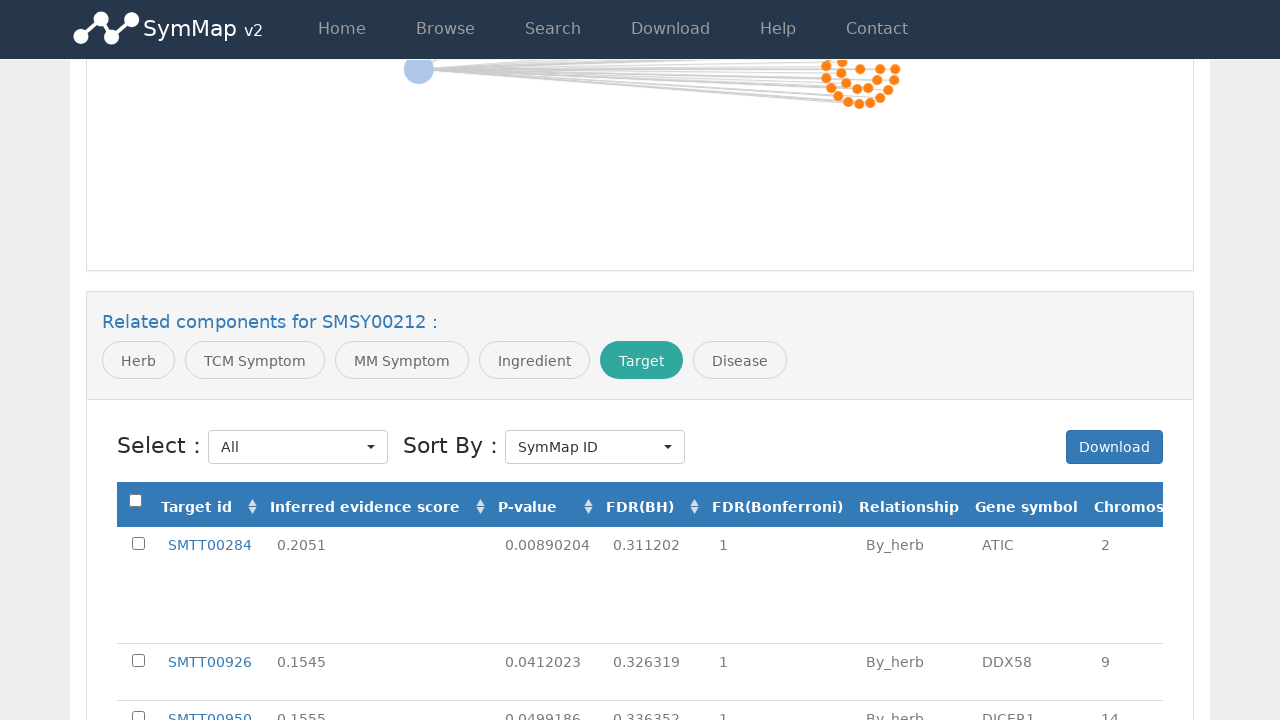

Download button became visible in target view
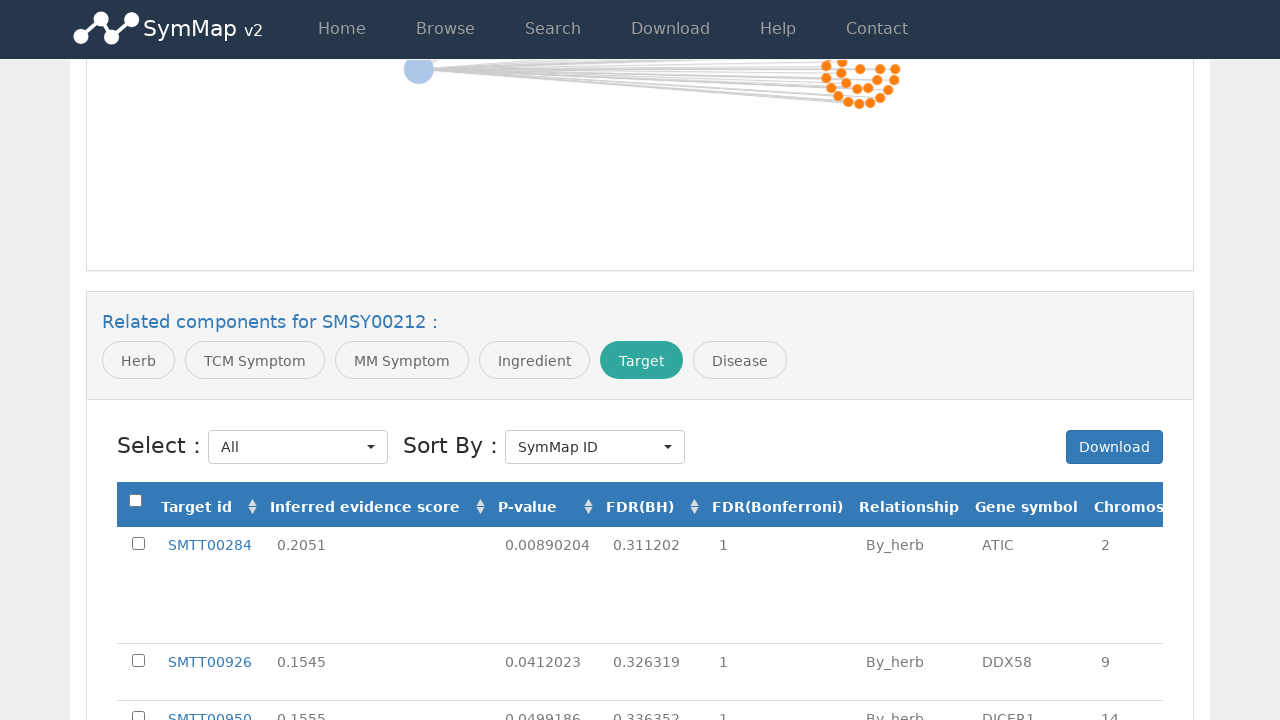

Clicked Download button to initiate target data download at (1114, 447) on xpath=//*[@id='dl-btn']
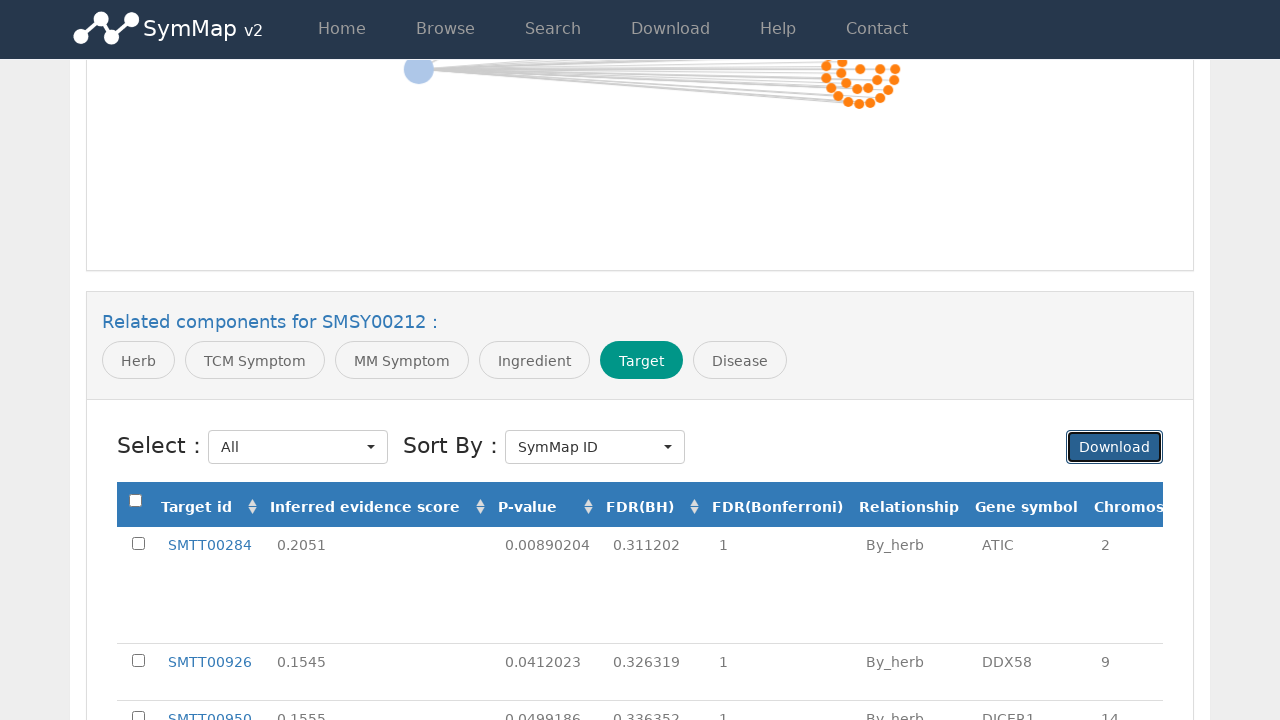

Waited for download to initiate
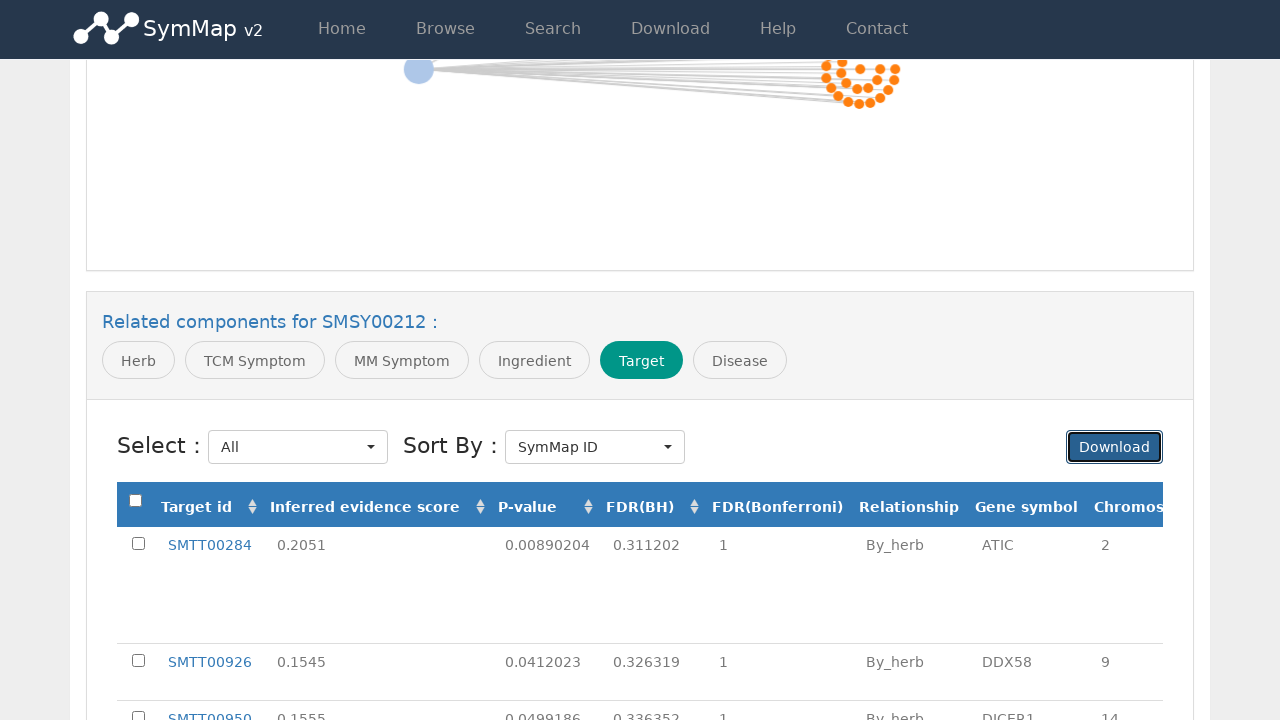

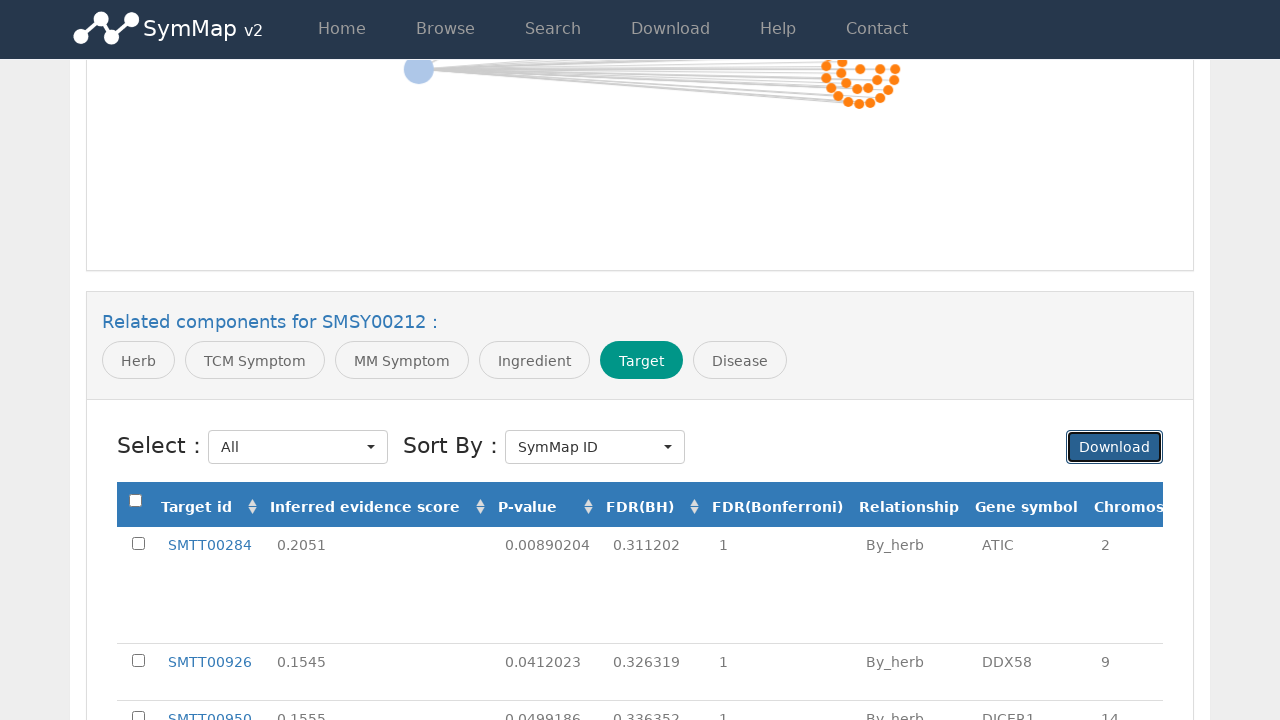